Tests adding specific products (Cucumber, Beetroot, Brocolli) to cart on an e-commerce practice site by iterating through product listings and clicking add buttons for matching items

Starting URL: https://rahulshettyacademy.com/seleniumPractise/#/

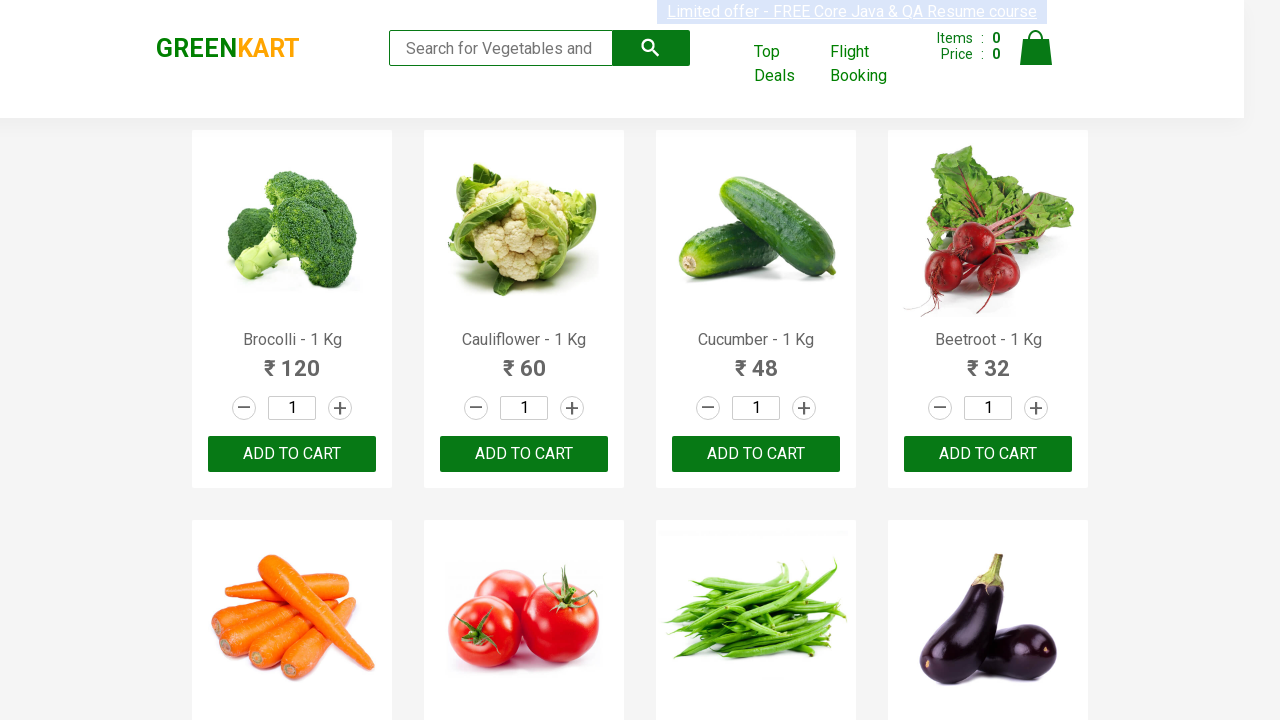

Waited for product list to load
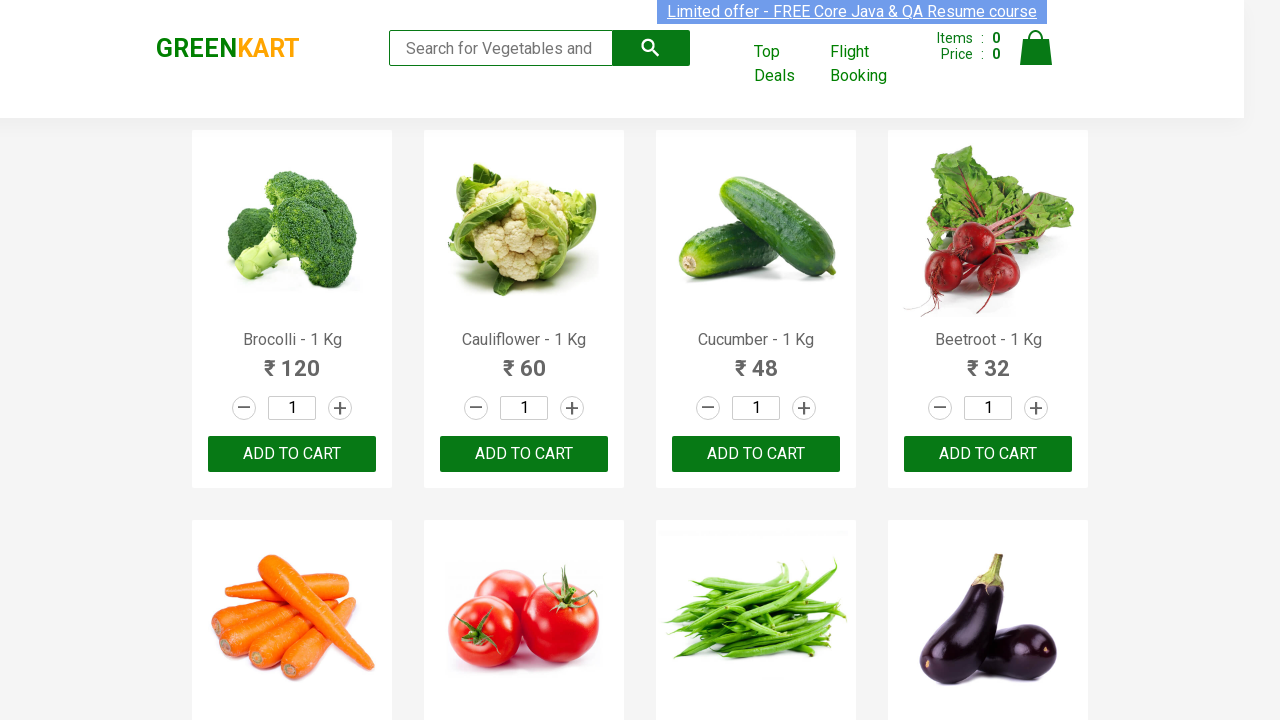

Retrieved all product elements from page
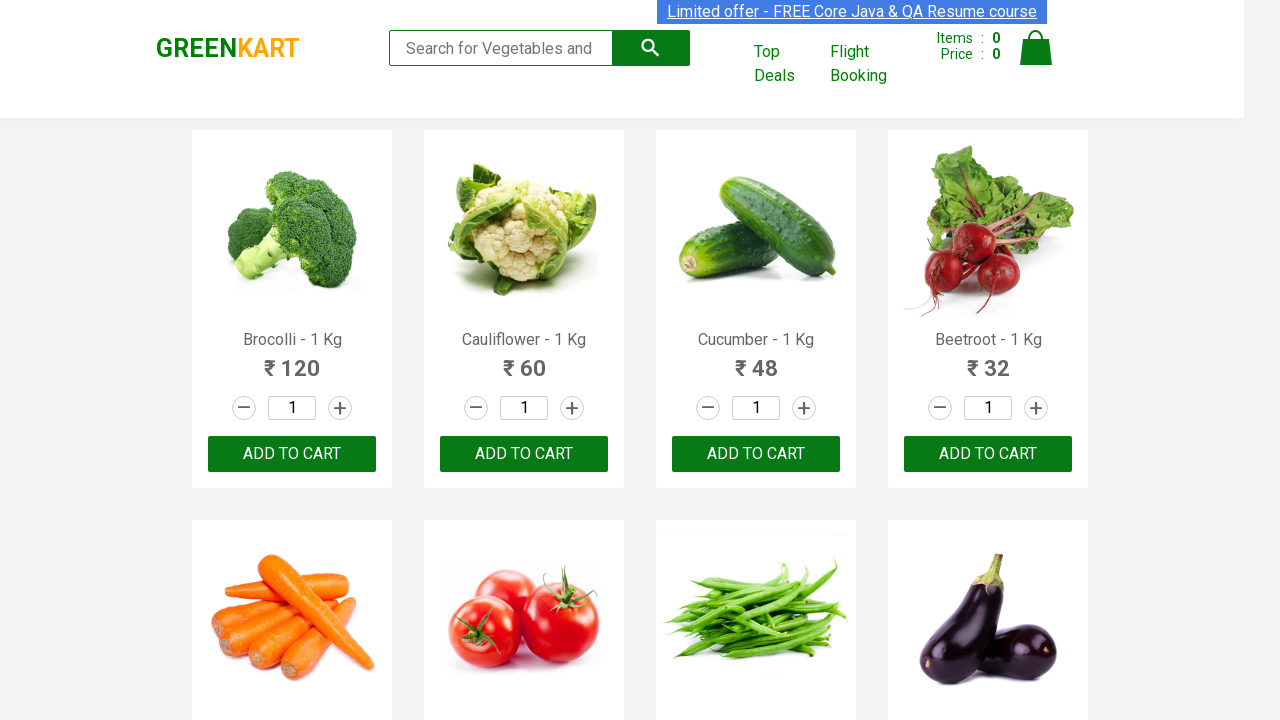

Clicked 'Add to Cart' button for Brocolli at (292, 454) on xpath=//div[@class='product-action']/button >> nth=0
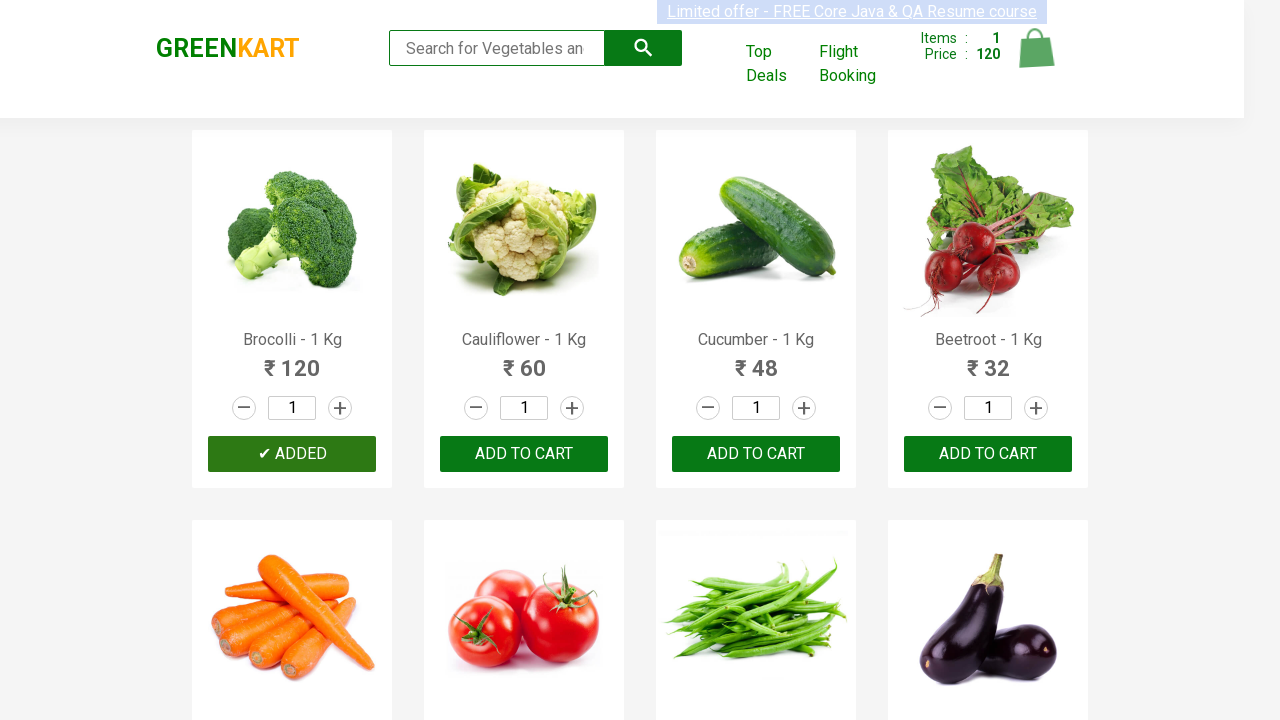

Waited for cart to update after adding Brocolli
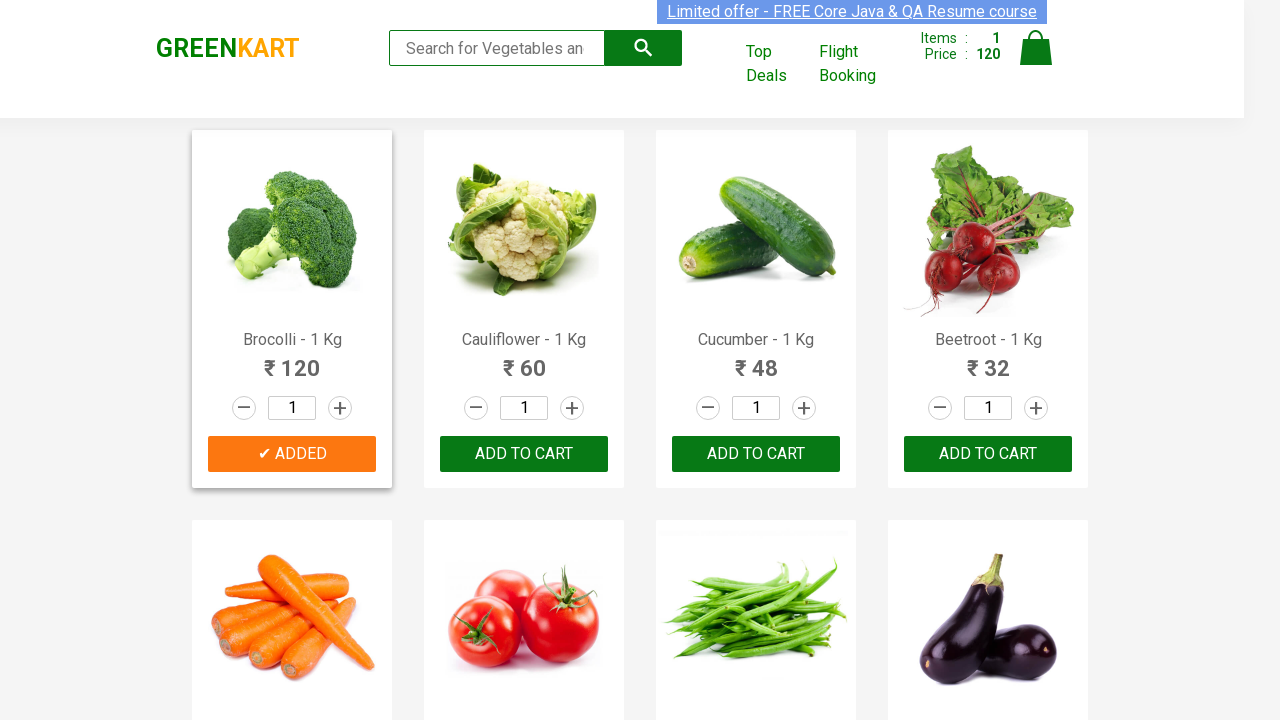

Clicked 'Add to Cart' button for Cucumber at (756, 454) on xpath=//div[@class='product-action']/button >> nth=2
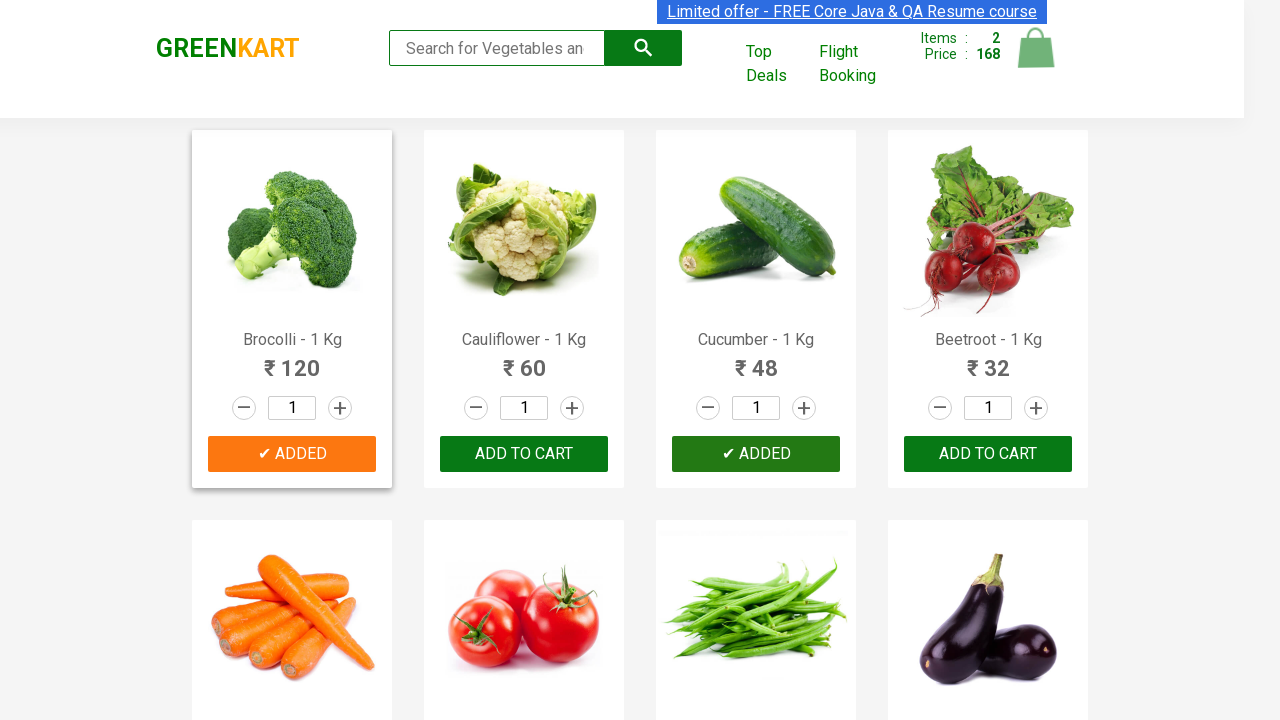

Waited for cart to update after adding Cucumber
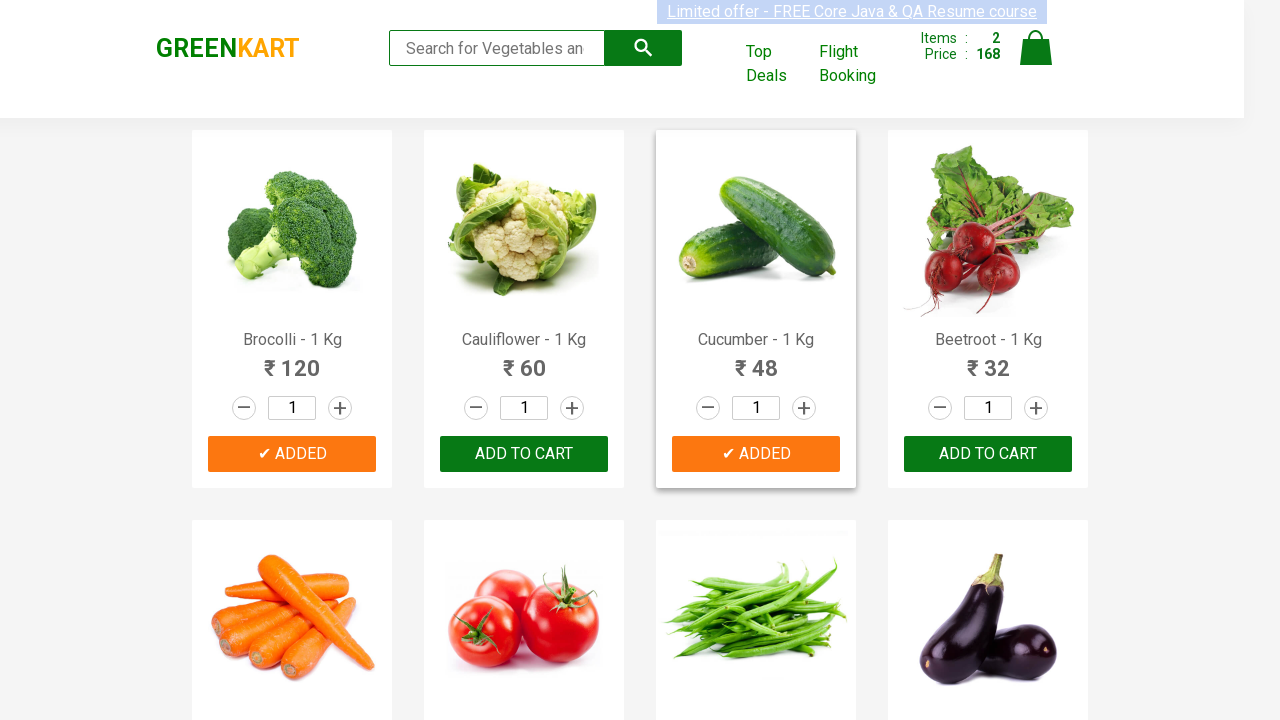

Clicked 'Add to Cart' button for Beetroot at (988, 454) on xpath=//div[@class='product-action']/button >> nth=3
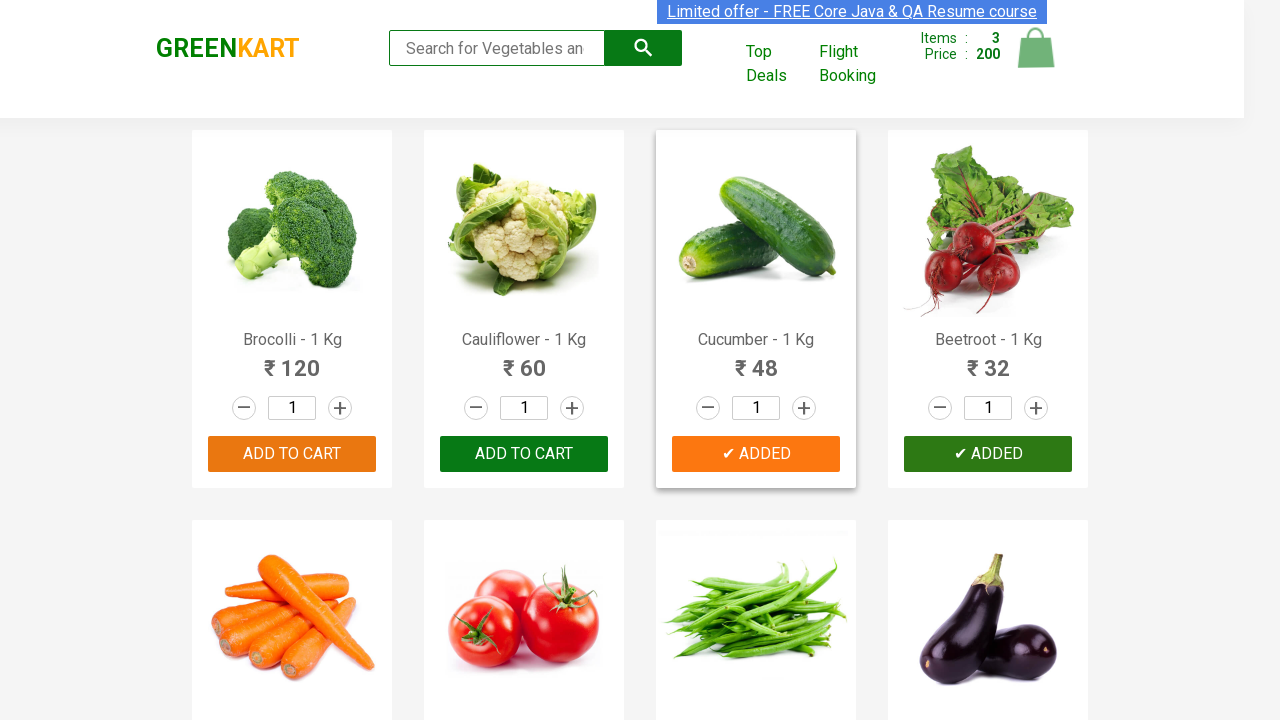

Waited for cart to update after adding Beetroot
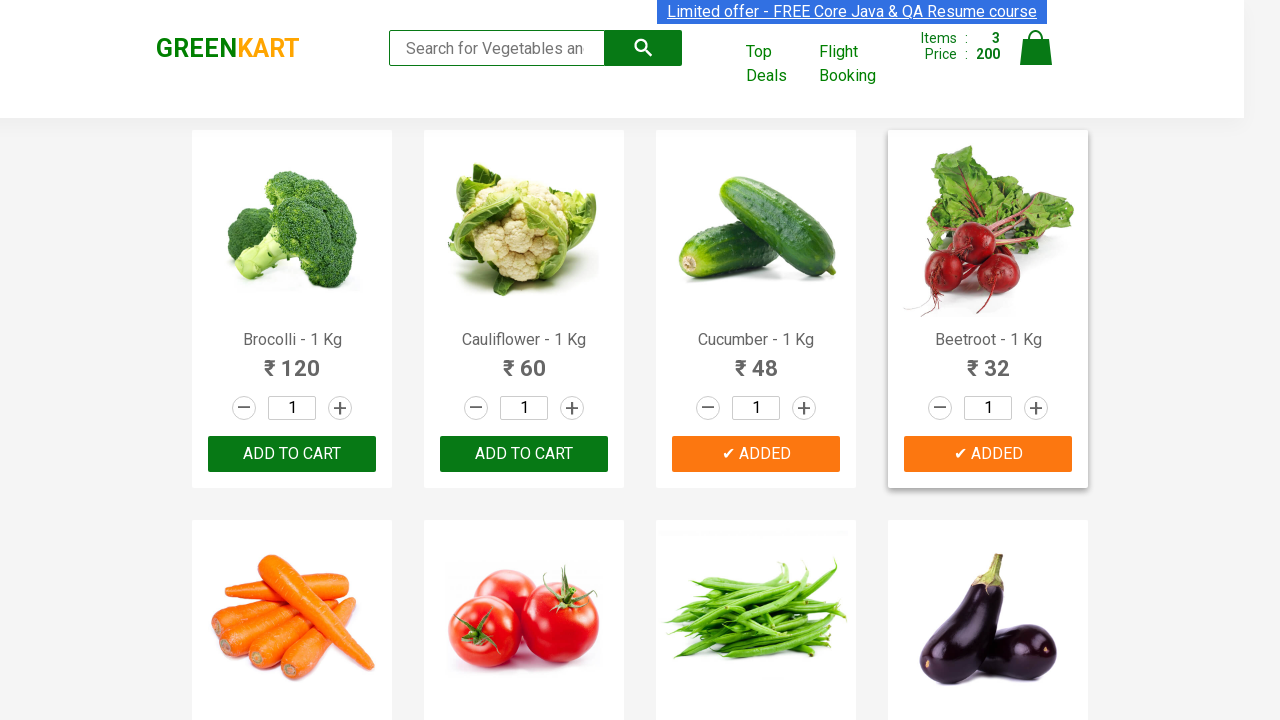

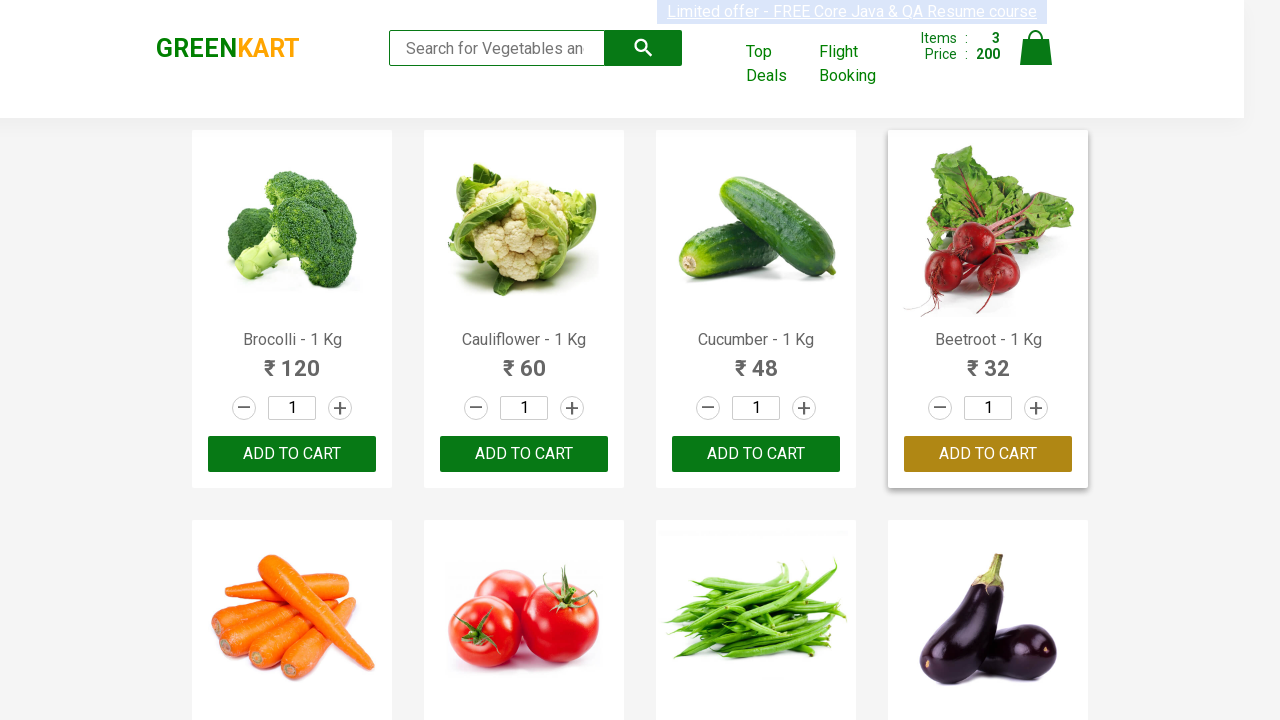